Tests highlighting an element on a page by finding a specific element and temporarily changing its border style to make it visually stand out with a red dashed border.

Starting URL: http://the-internet.herokuapp.com/large

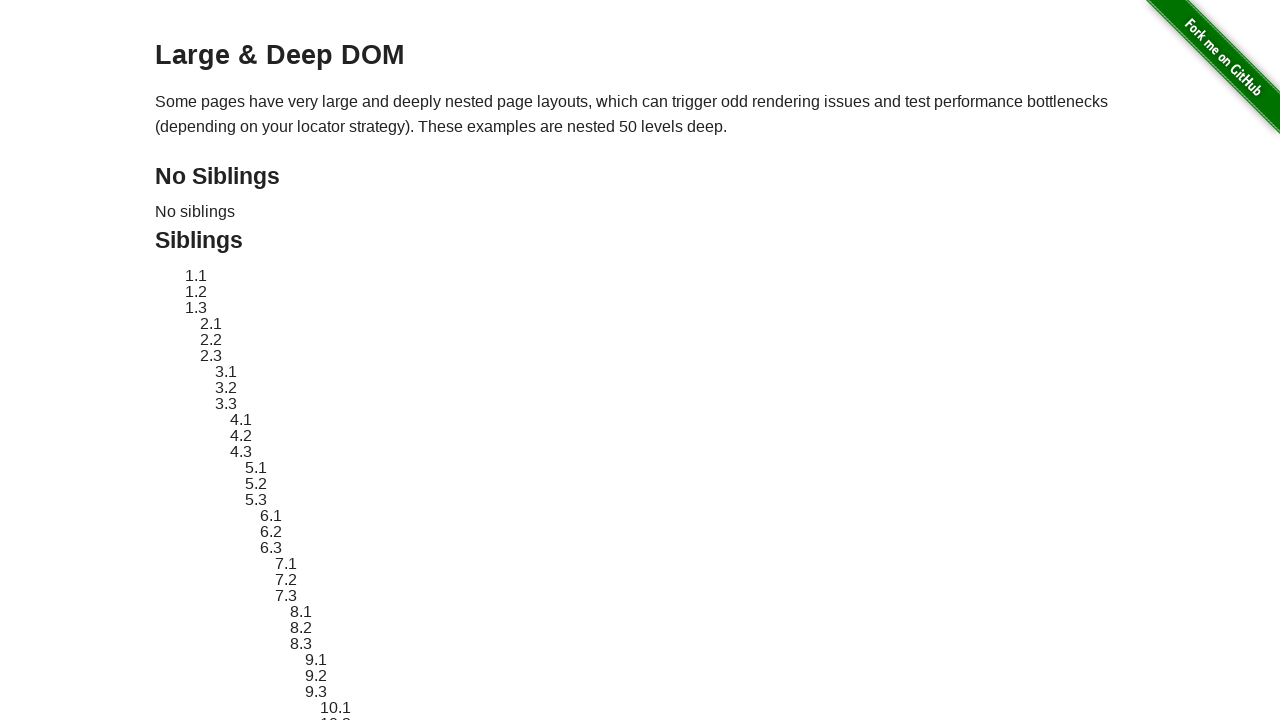

Located target element #sibling-2.3
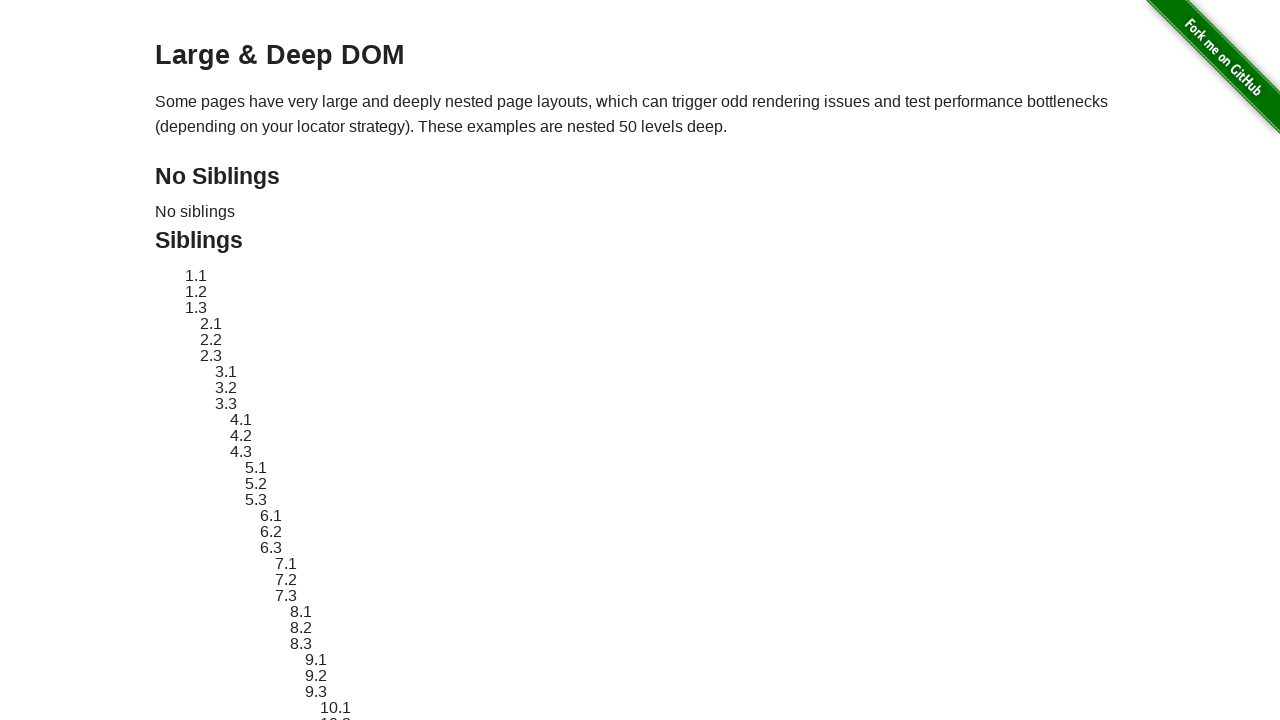

Retrieved original style attribute from target element
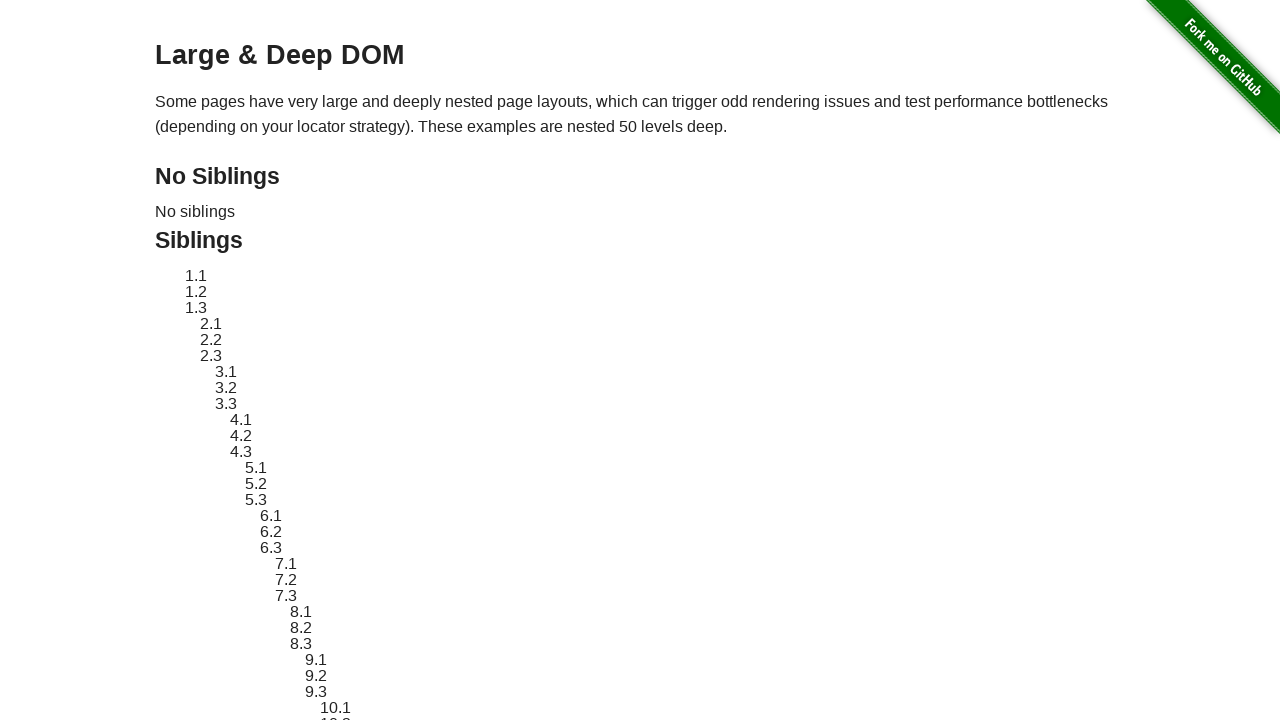

Applied red dashed border highlight to target element
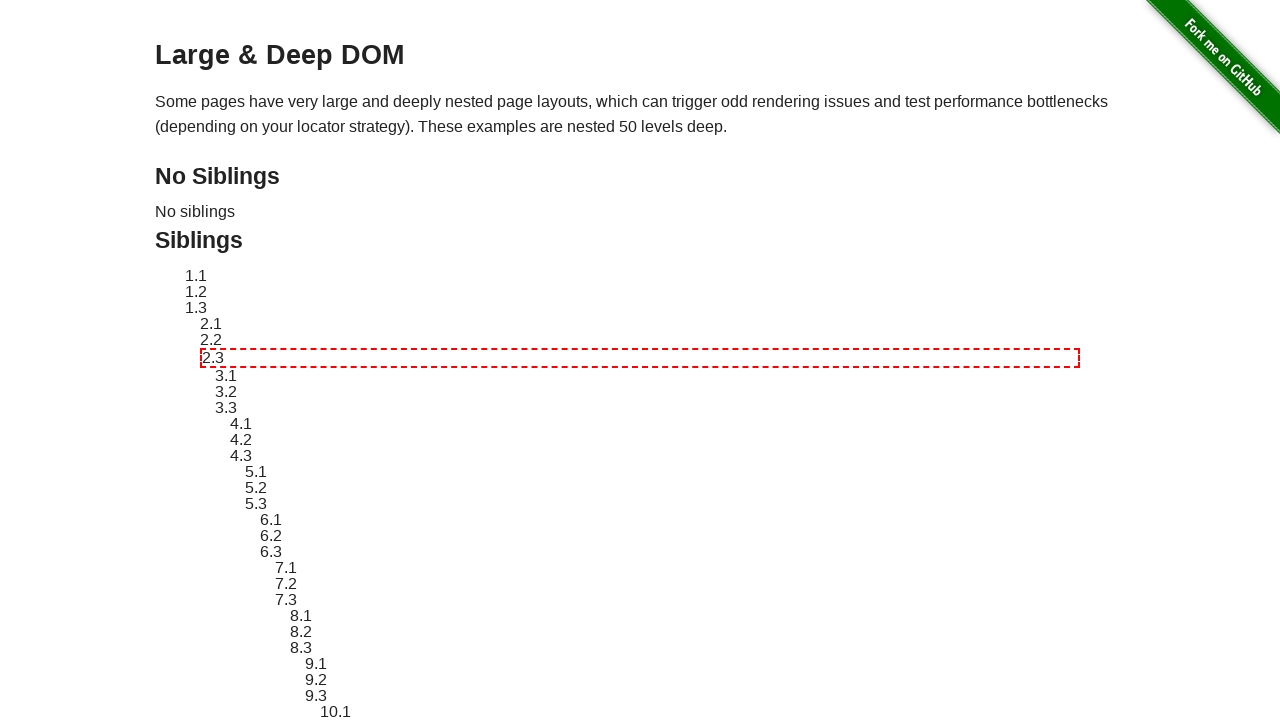

Waited 2 seconds to display the highlight effect
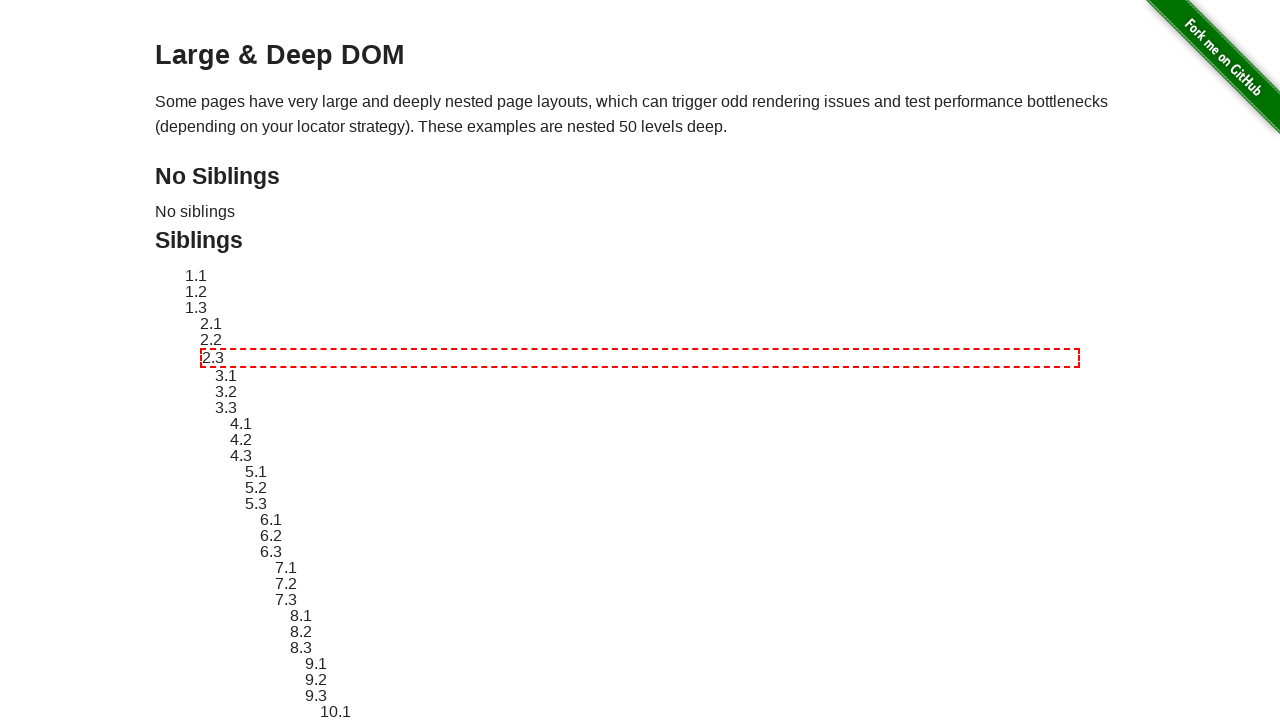

Reverted target element style to original
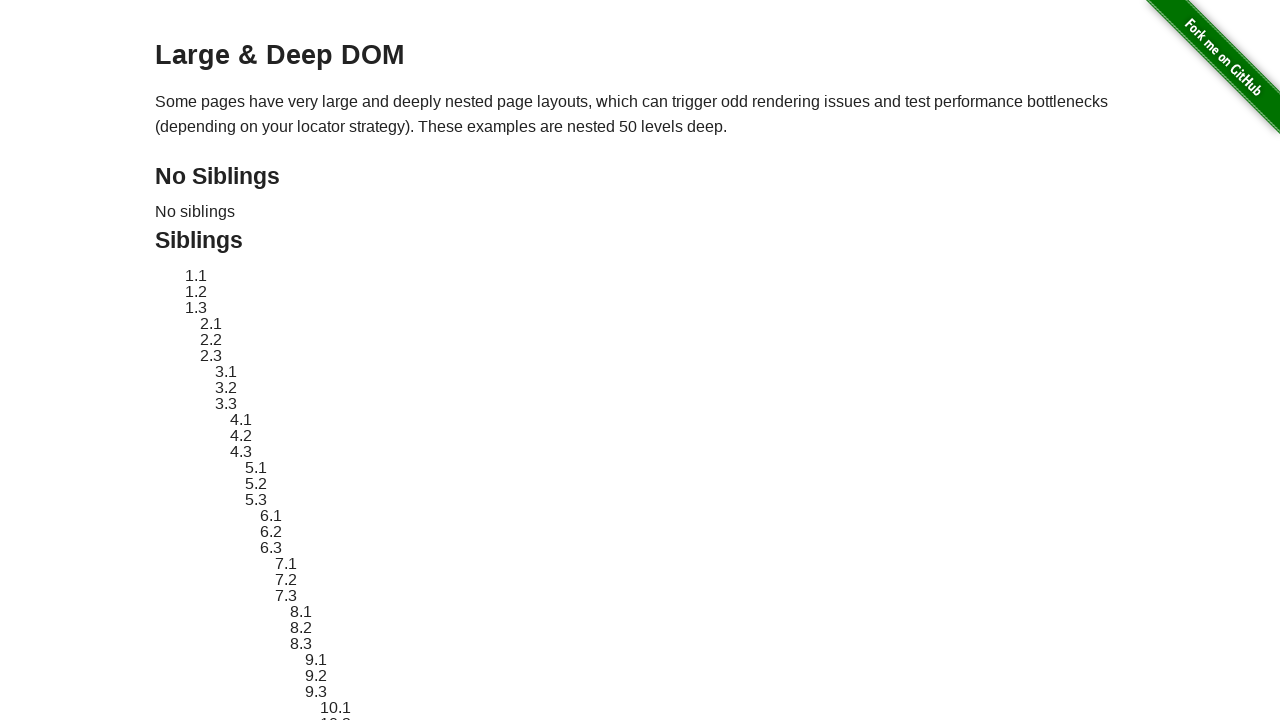

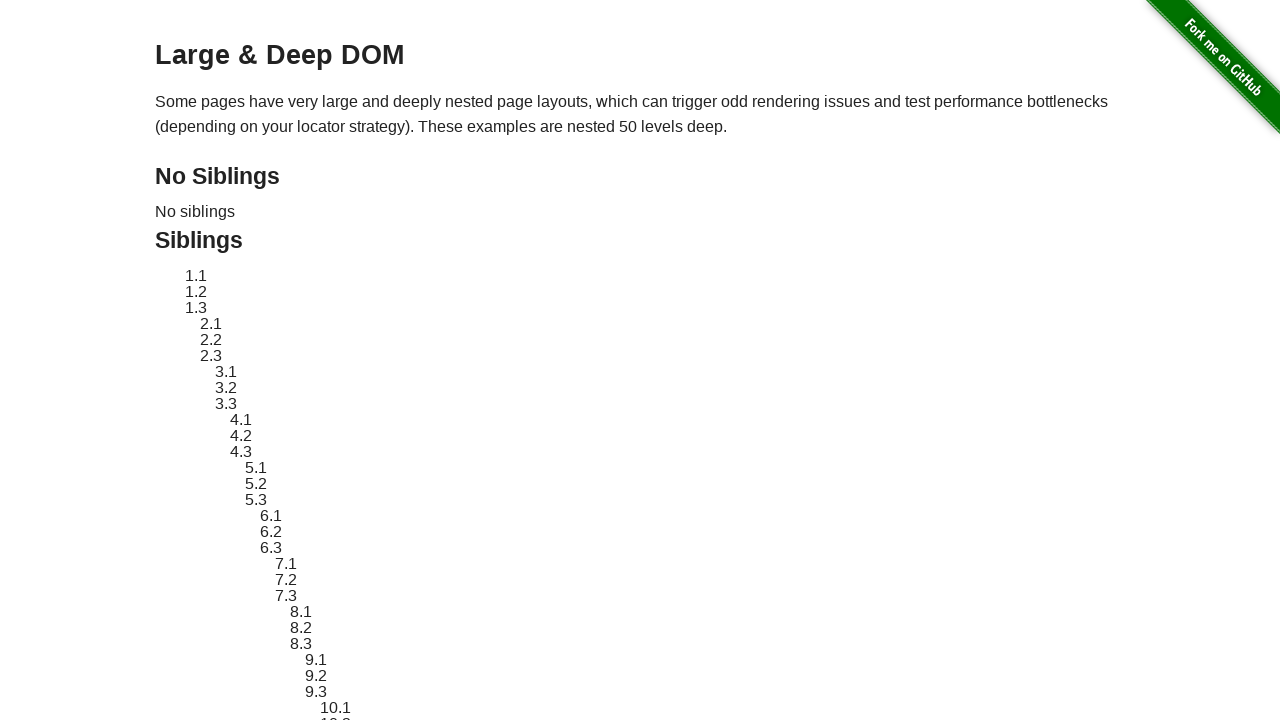